Tests explicit wait functionality by clicking buttons that trigger text changes, enable buttons, and check checkboxes, then verifying the expected states

Starting URL: https://syntaxprojects.com/synchronization-explicit-wait-homework.php

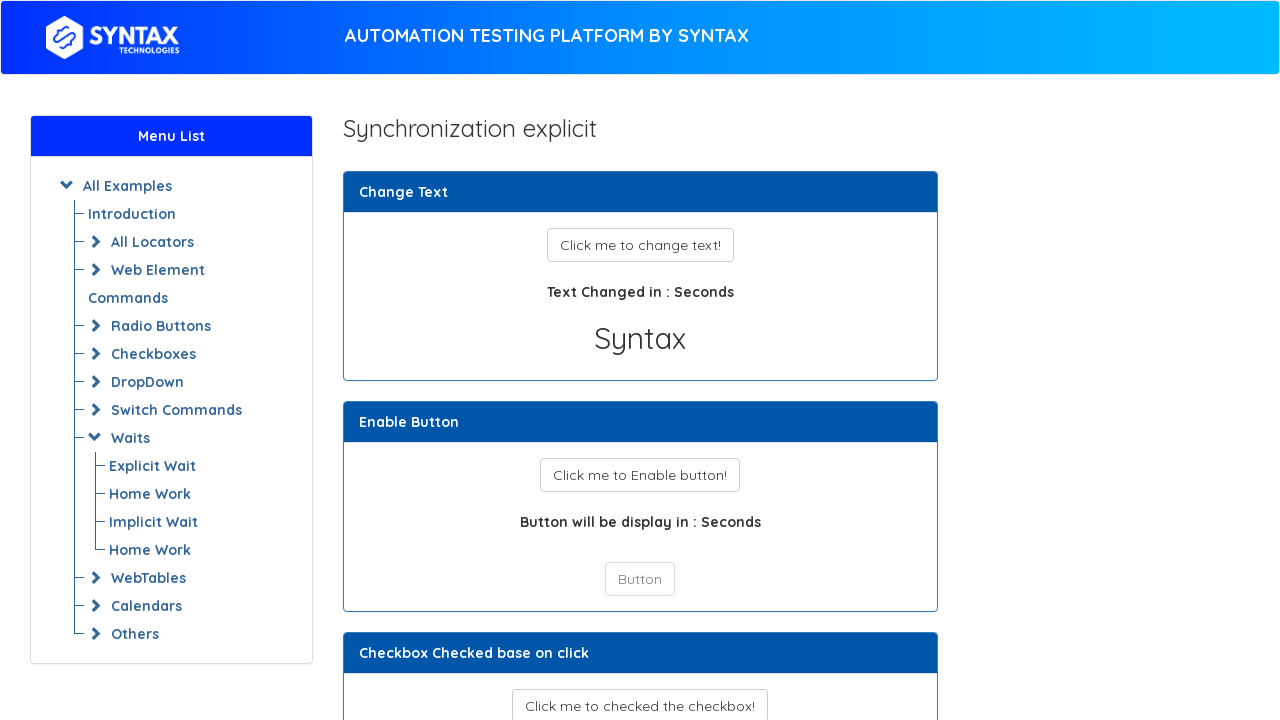

Clicked 'Change Text' button to trigger text change at (640, 245) on button#changetext_button
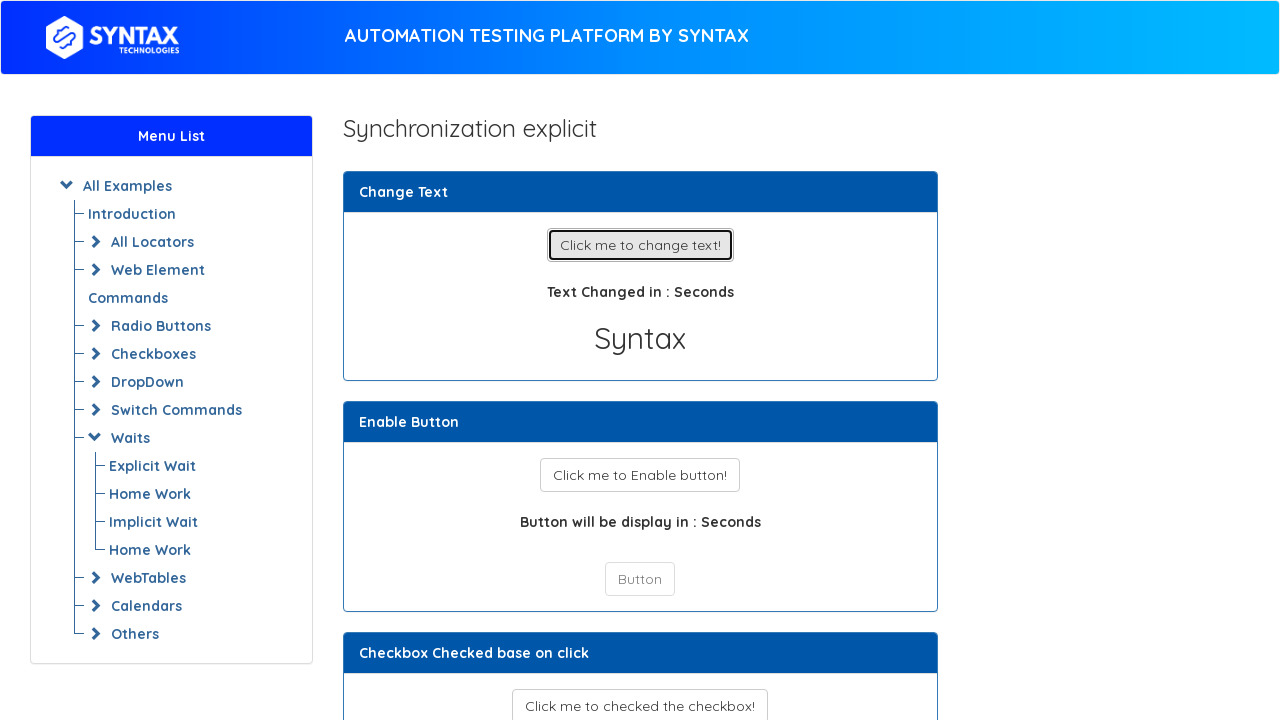

Verified heading text changed to 'Ssyntaxtechs'
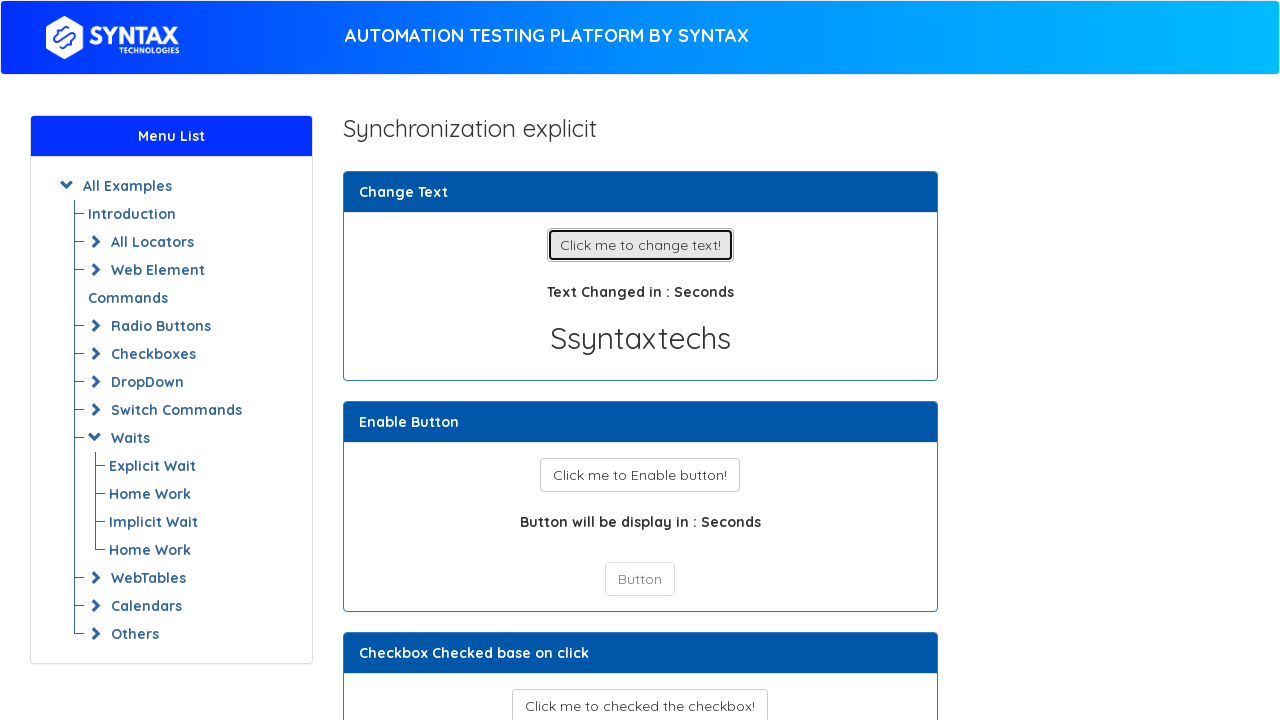

Clicked 'Enable Button' to trigger button enablement at (640, 475) on button#enable_button
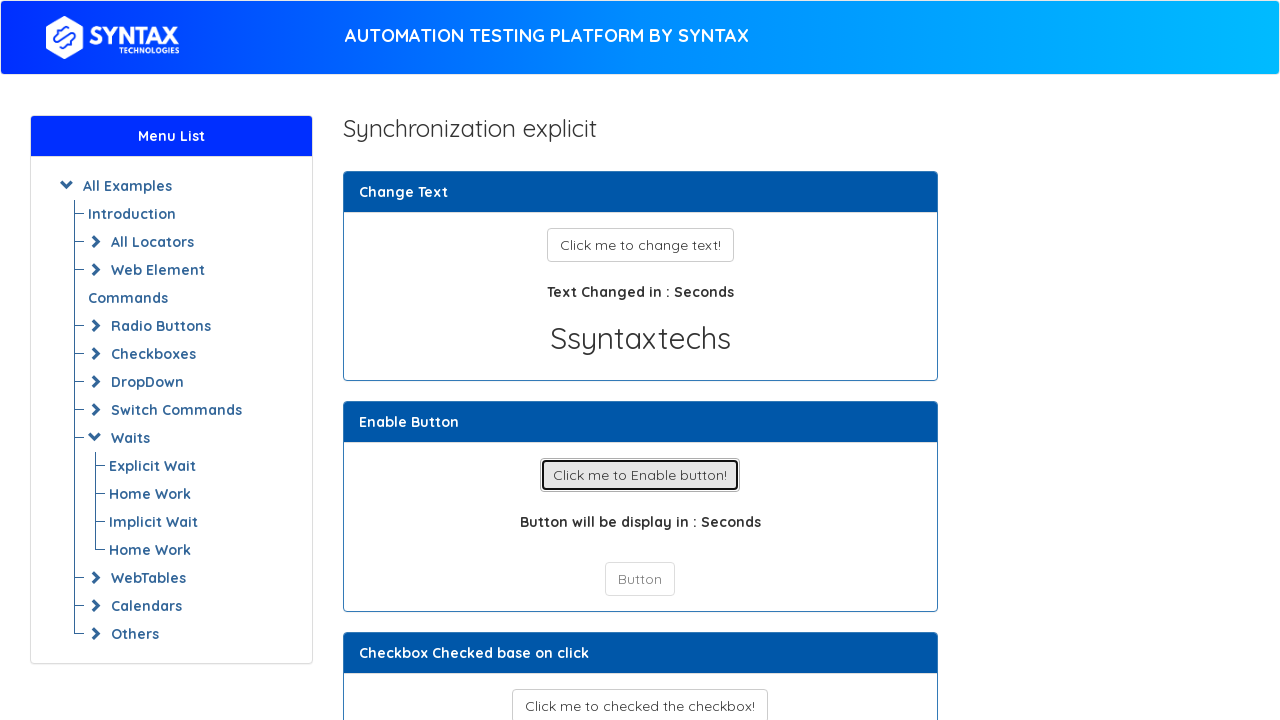

Verified button became enabled (no longer disabled)
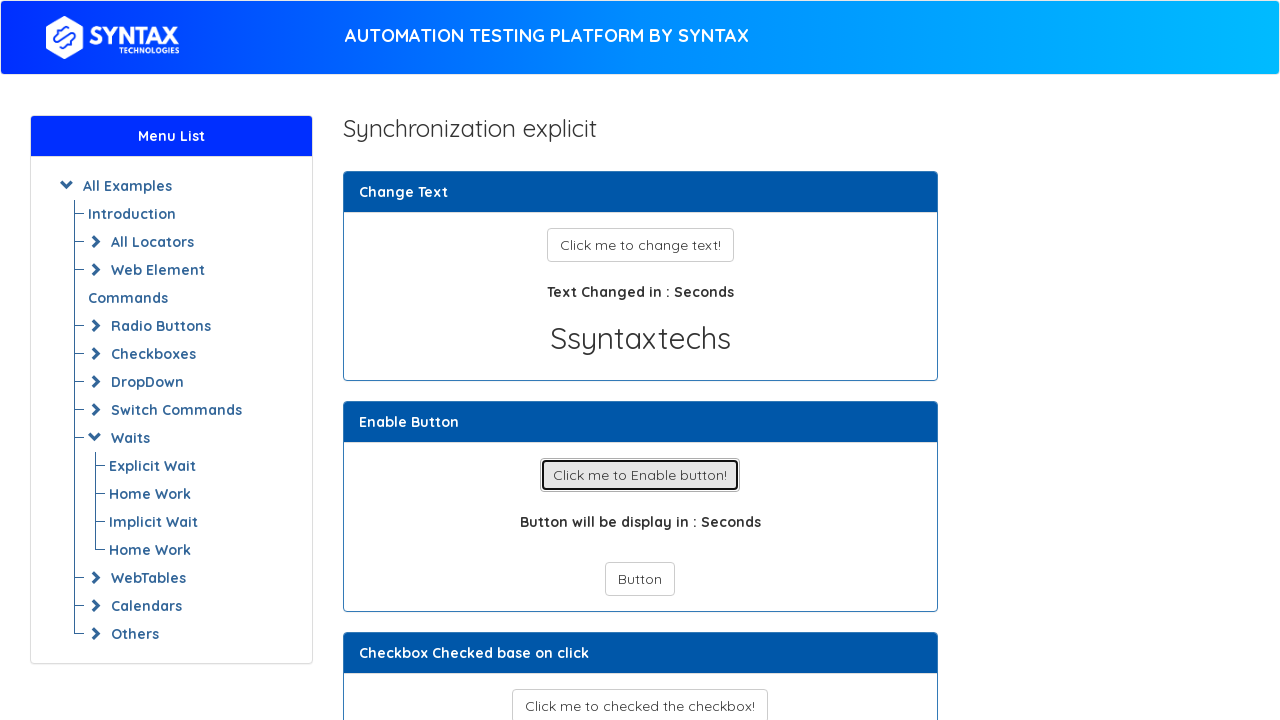

Clicked button to trigger checkbox check at (640, 703) on button#checkbox_button
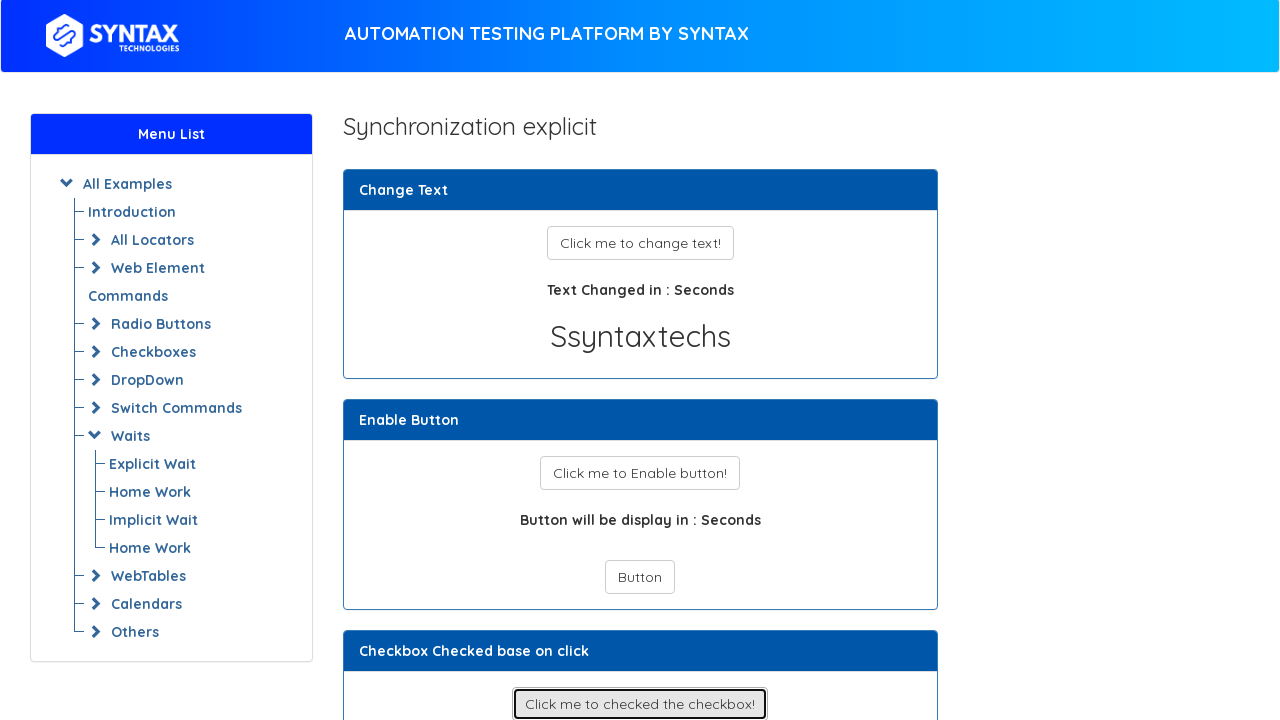

Verified checkbox is now checked
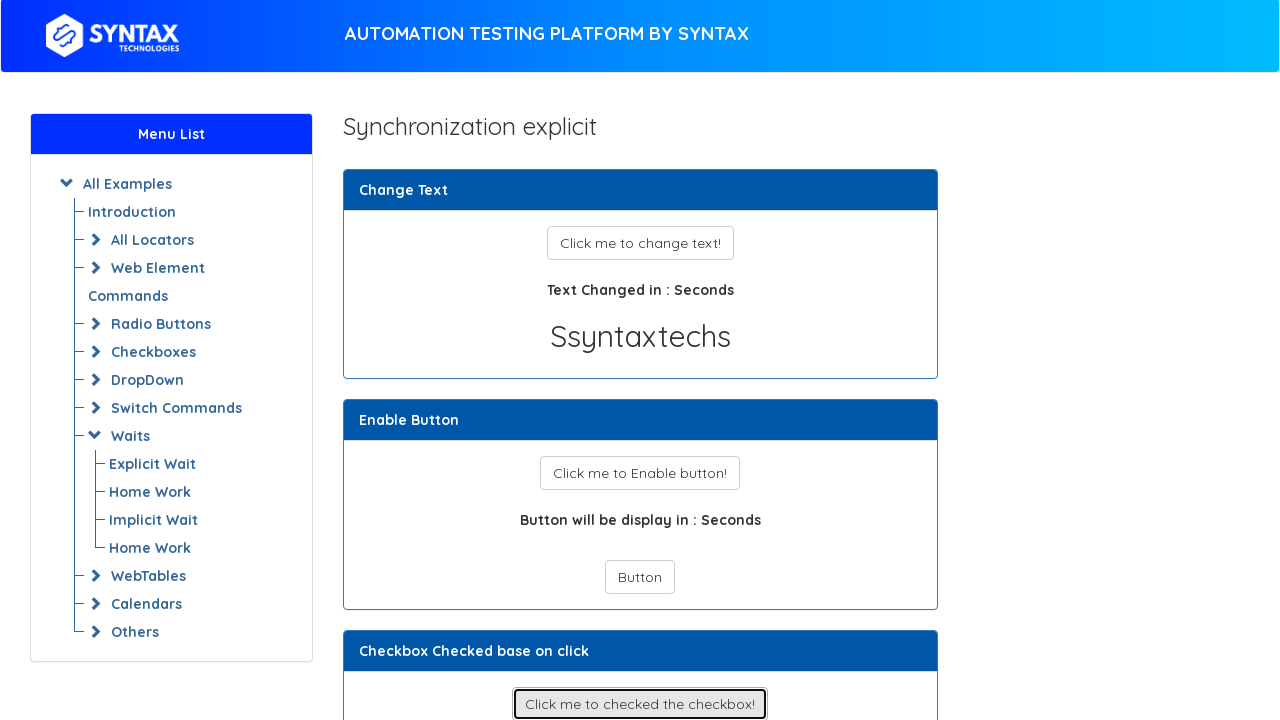

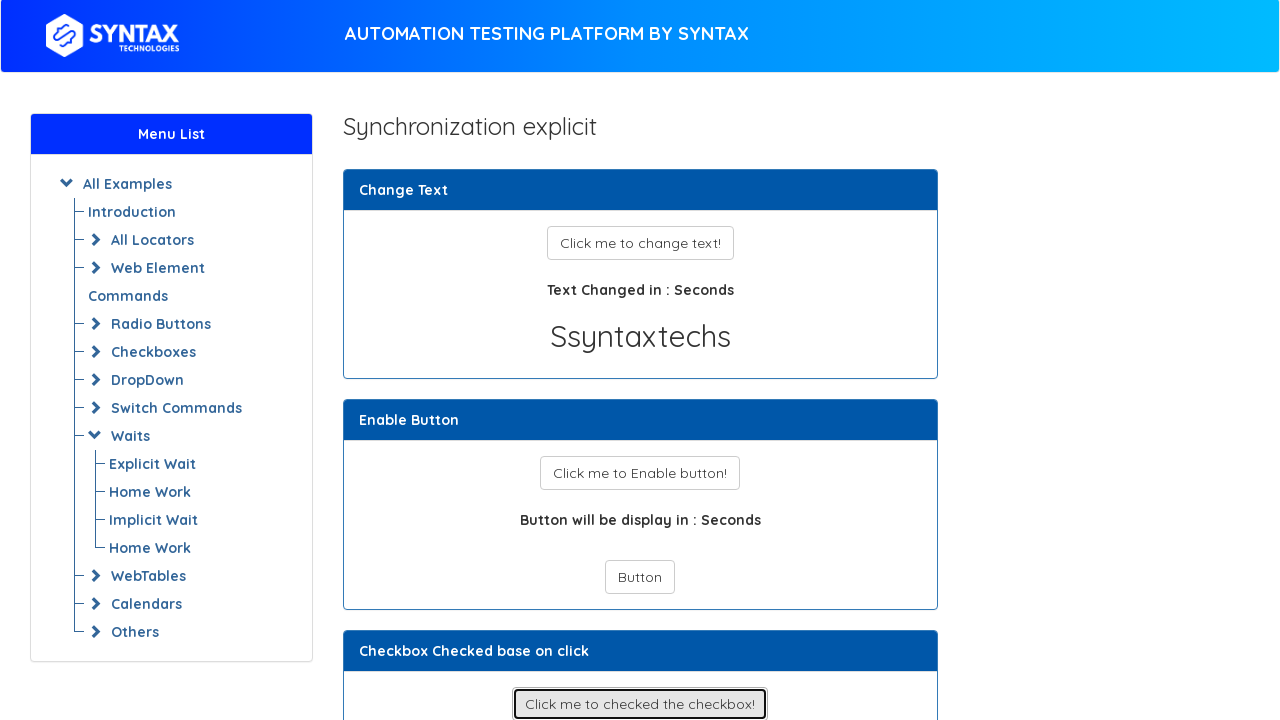